Tests that the Guru99 homepage loads correctly by navigating to the site and verifying the page title contains expected text

Starting URL: https://www.guru99.com

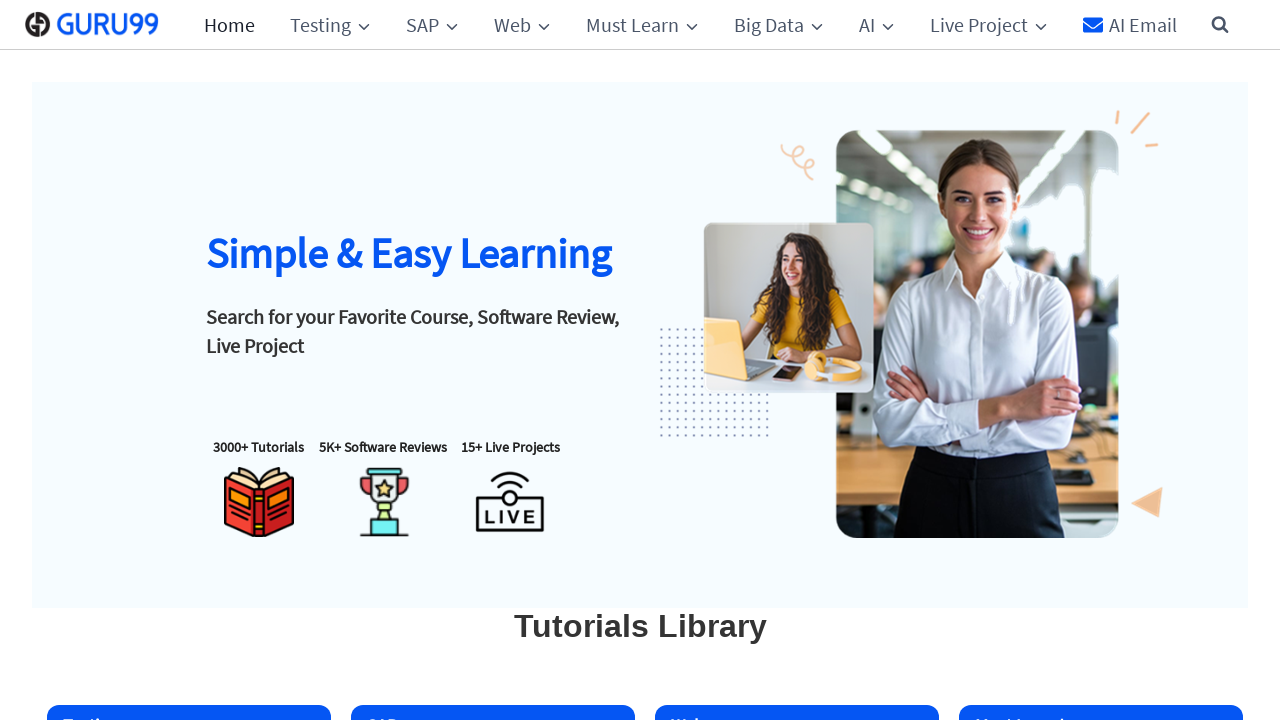

Set viewport size to 1920x1080
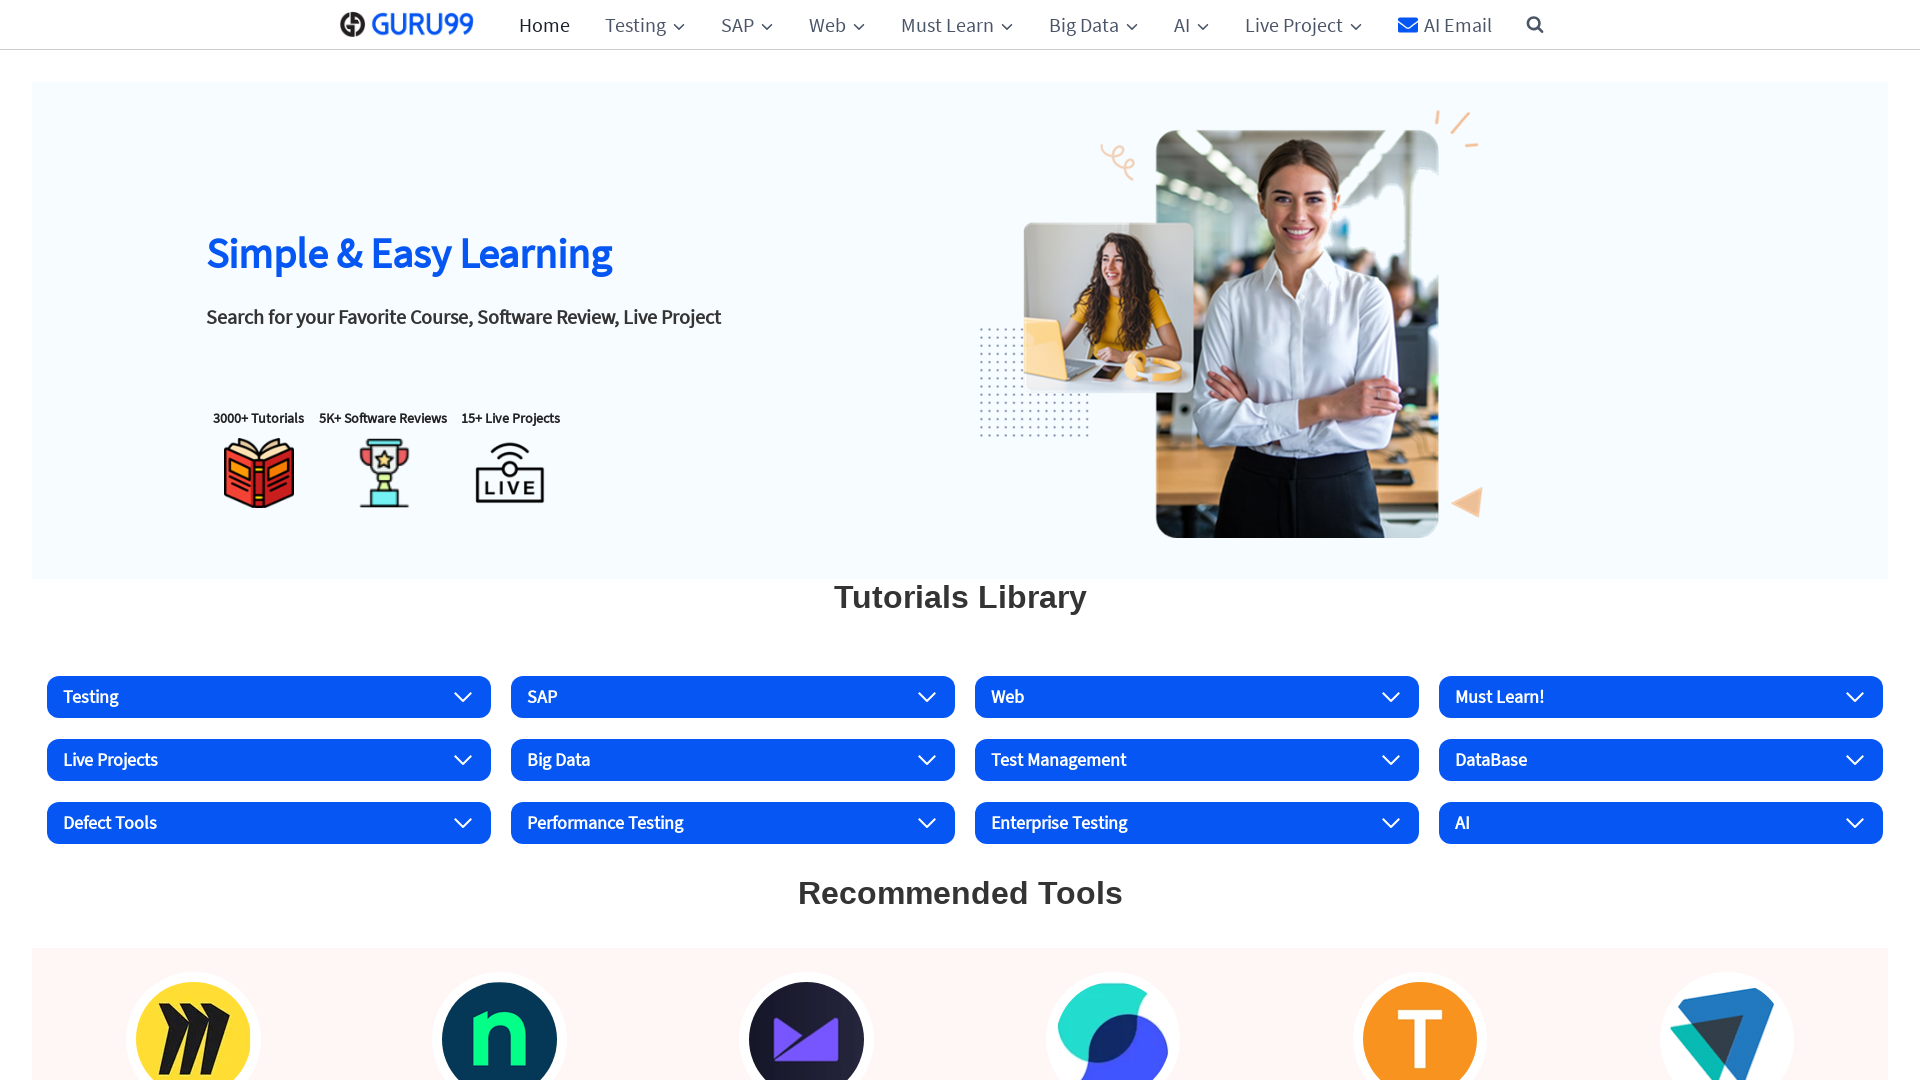

Page DOM content loaded
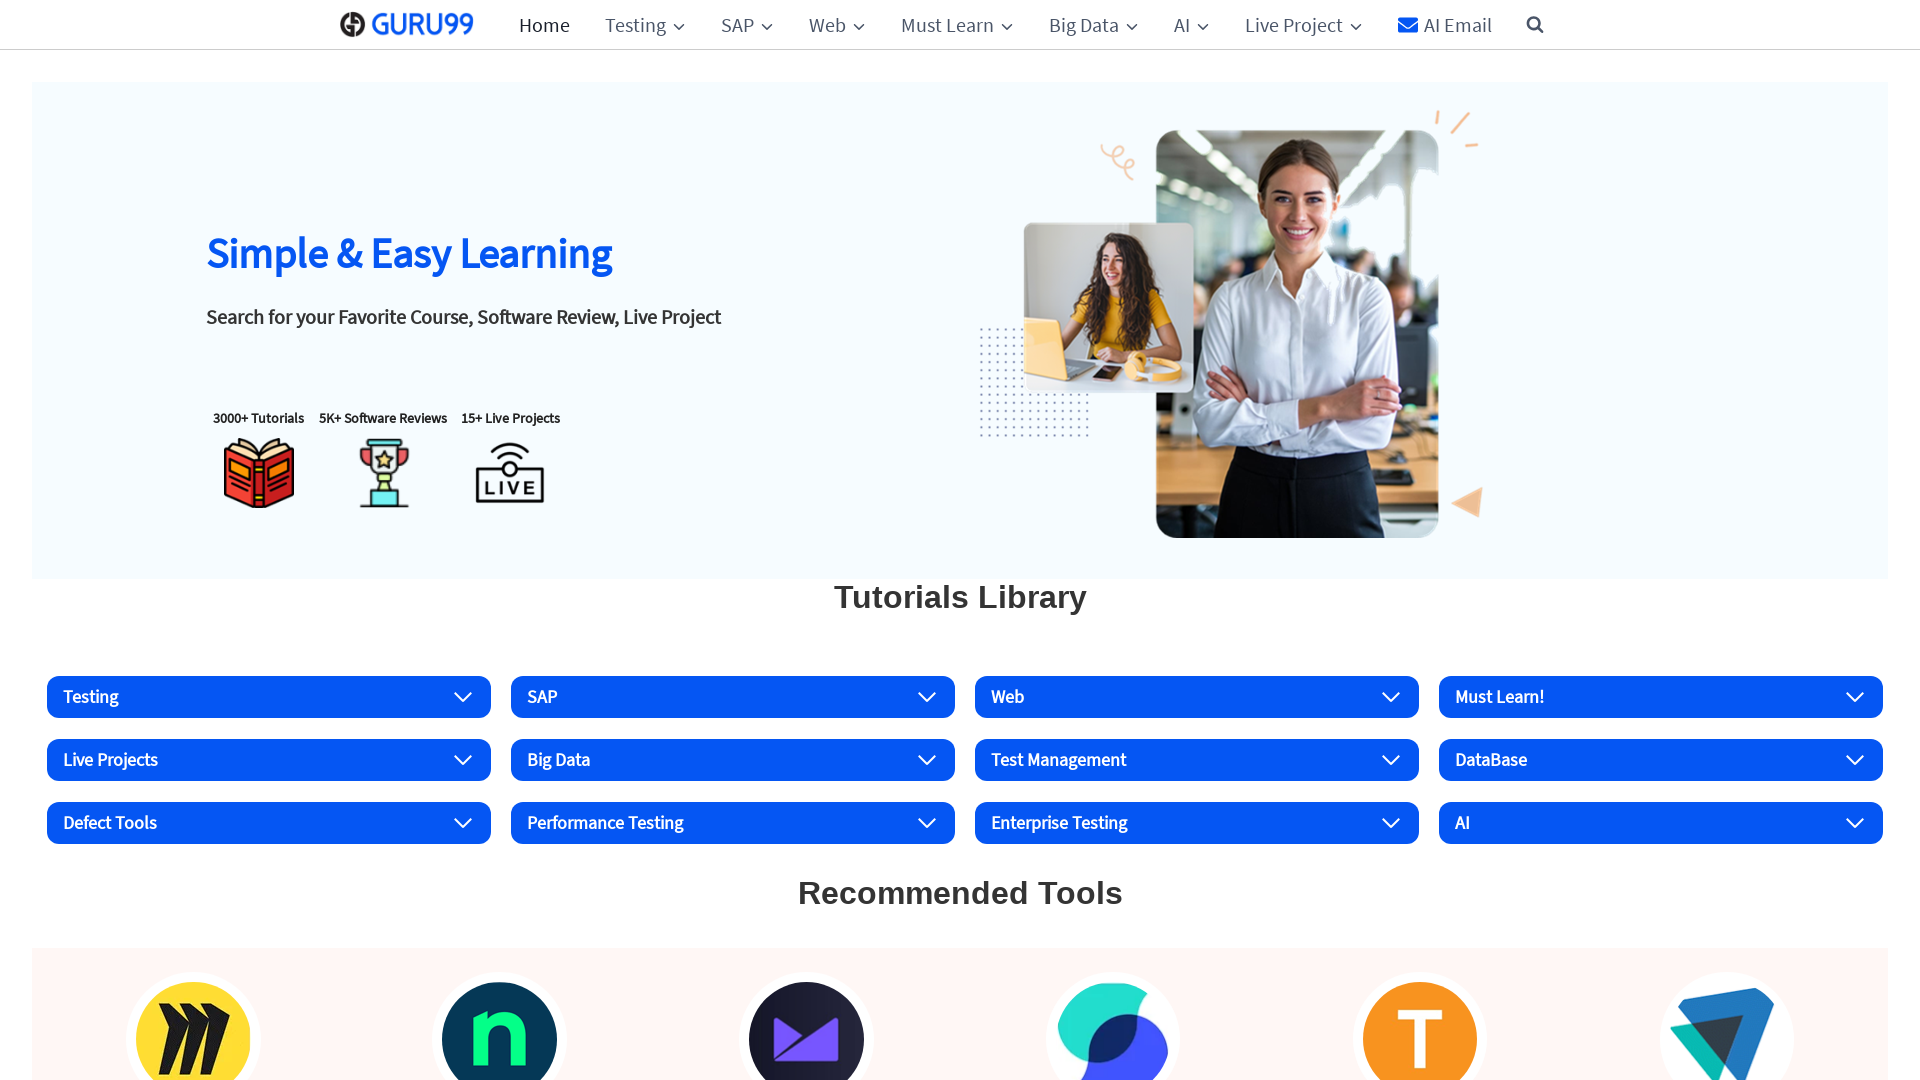

Retrieved page title: 'Guru99: Free Online Tutorials and Business Software Reviews'
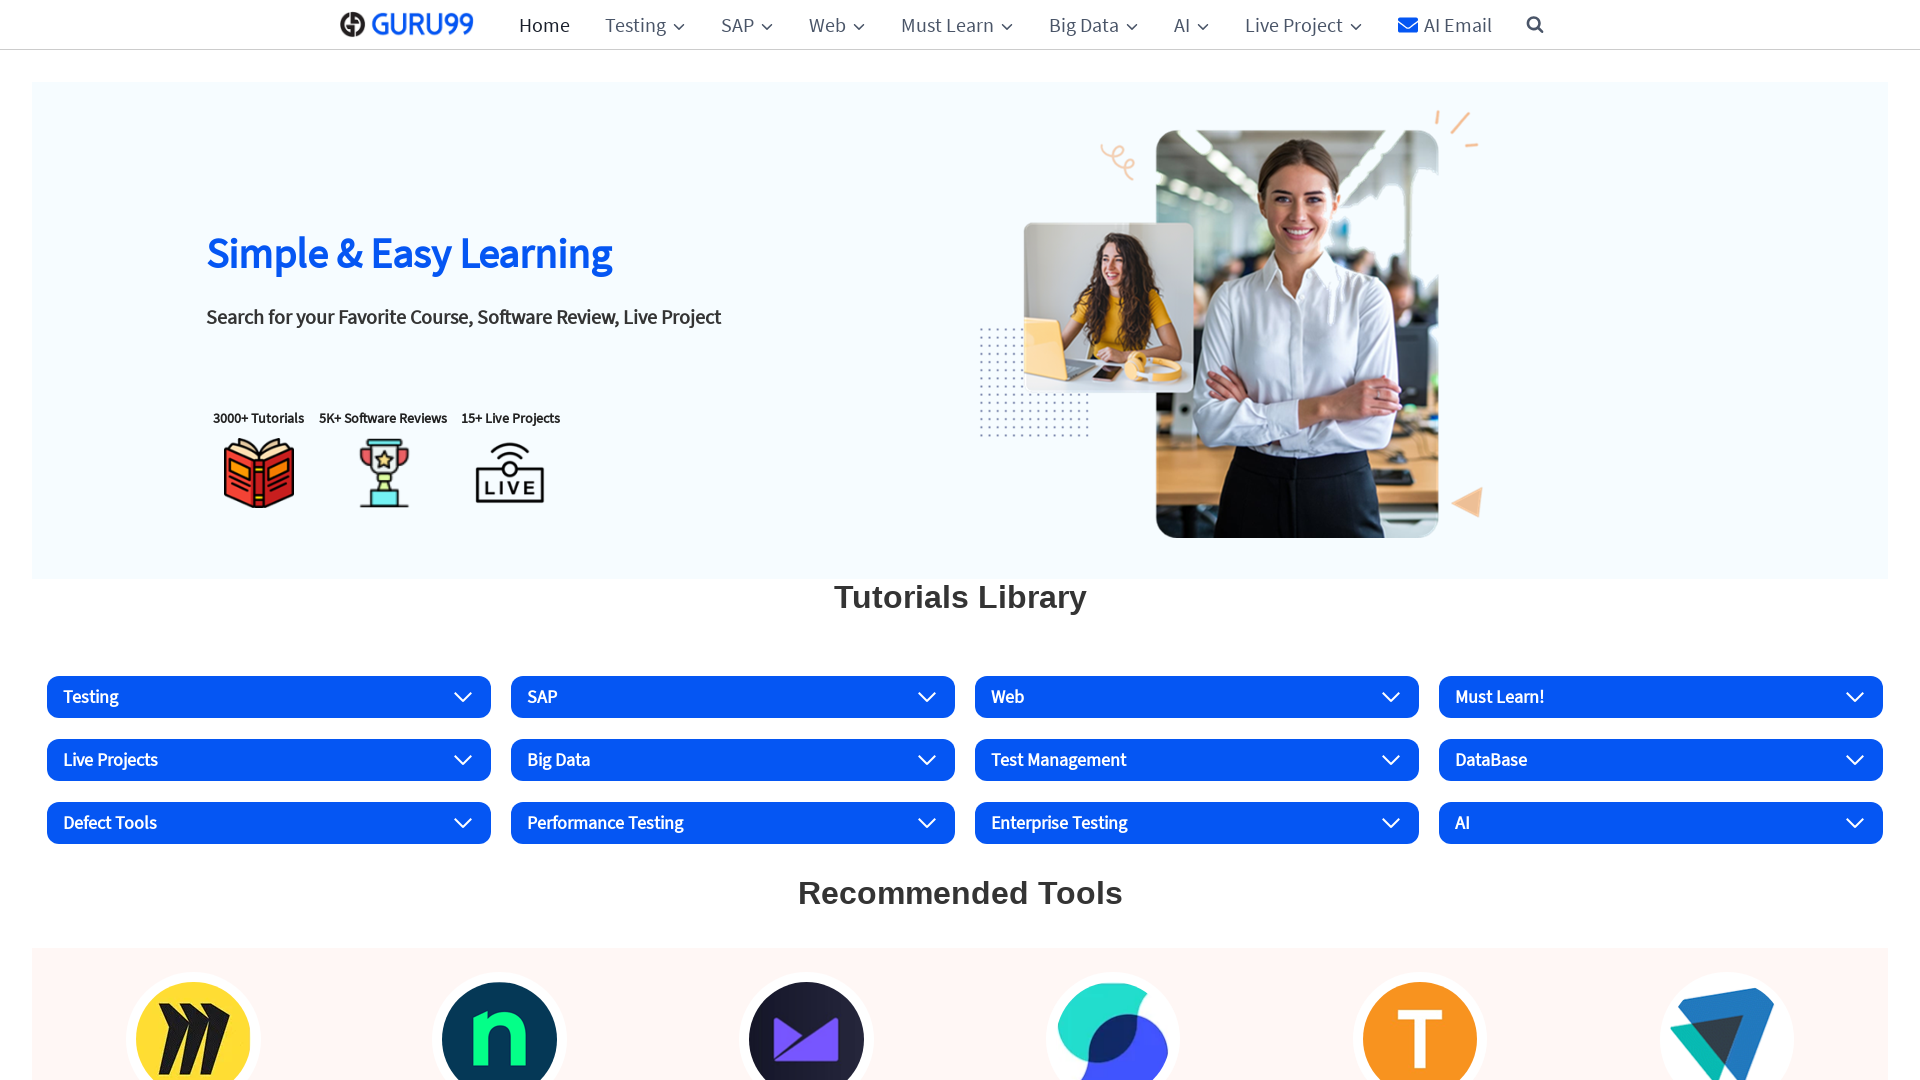

Test failed - page title does not contain 'Meet Guru99'
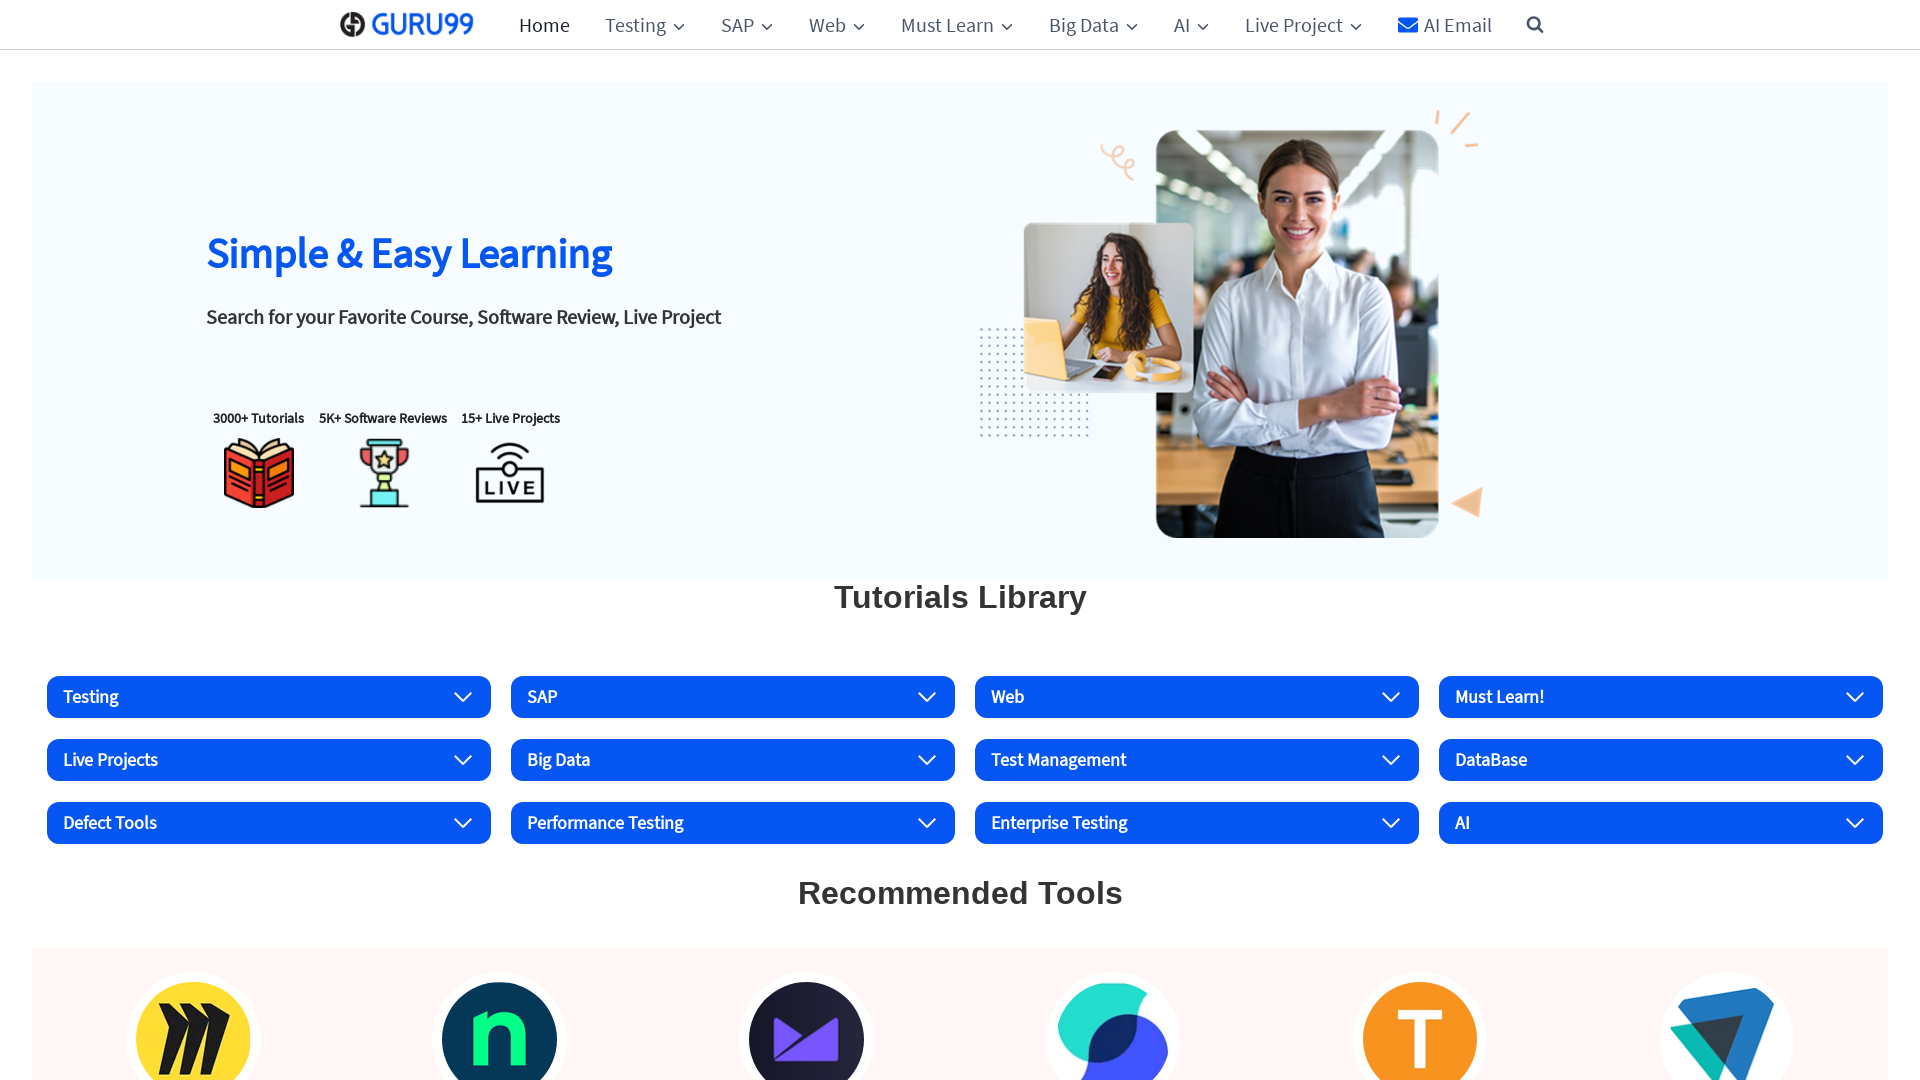

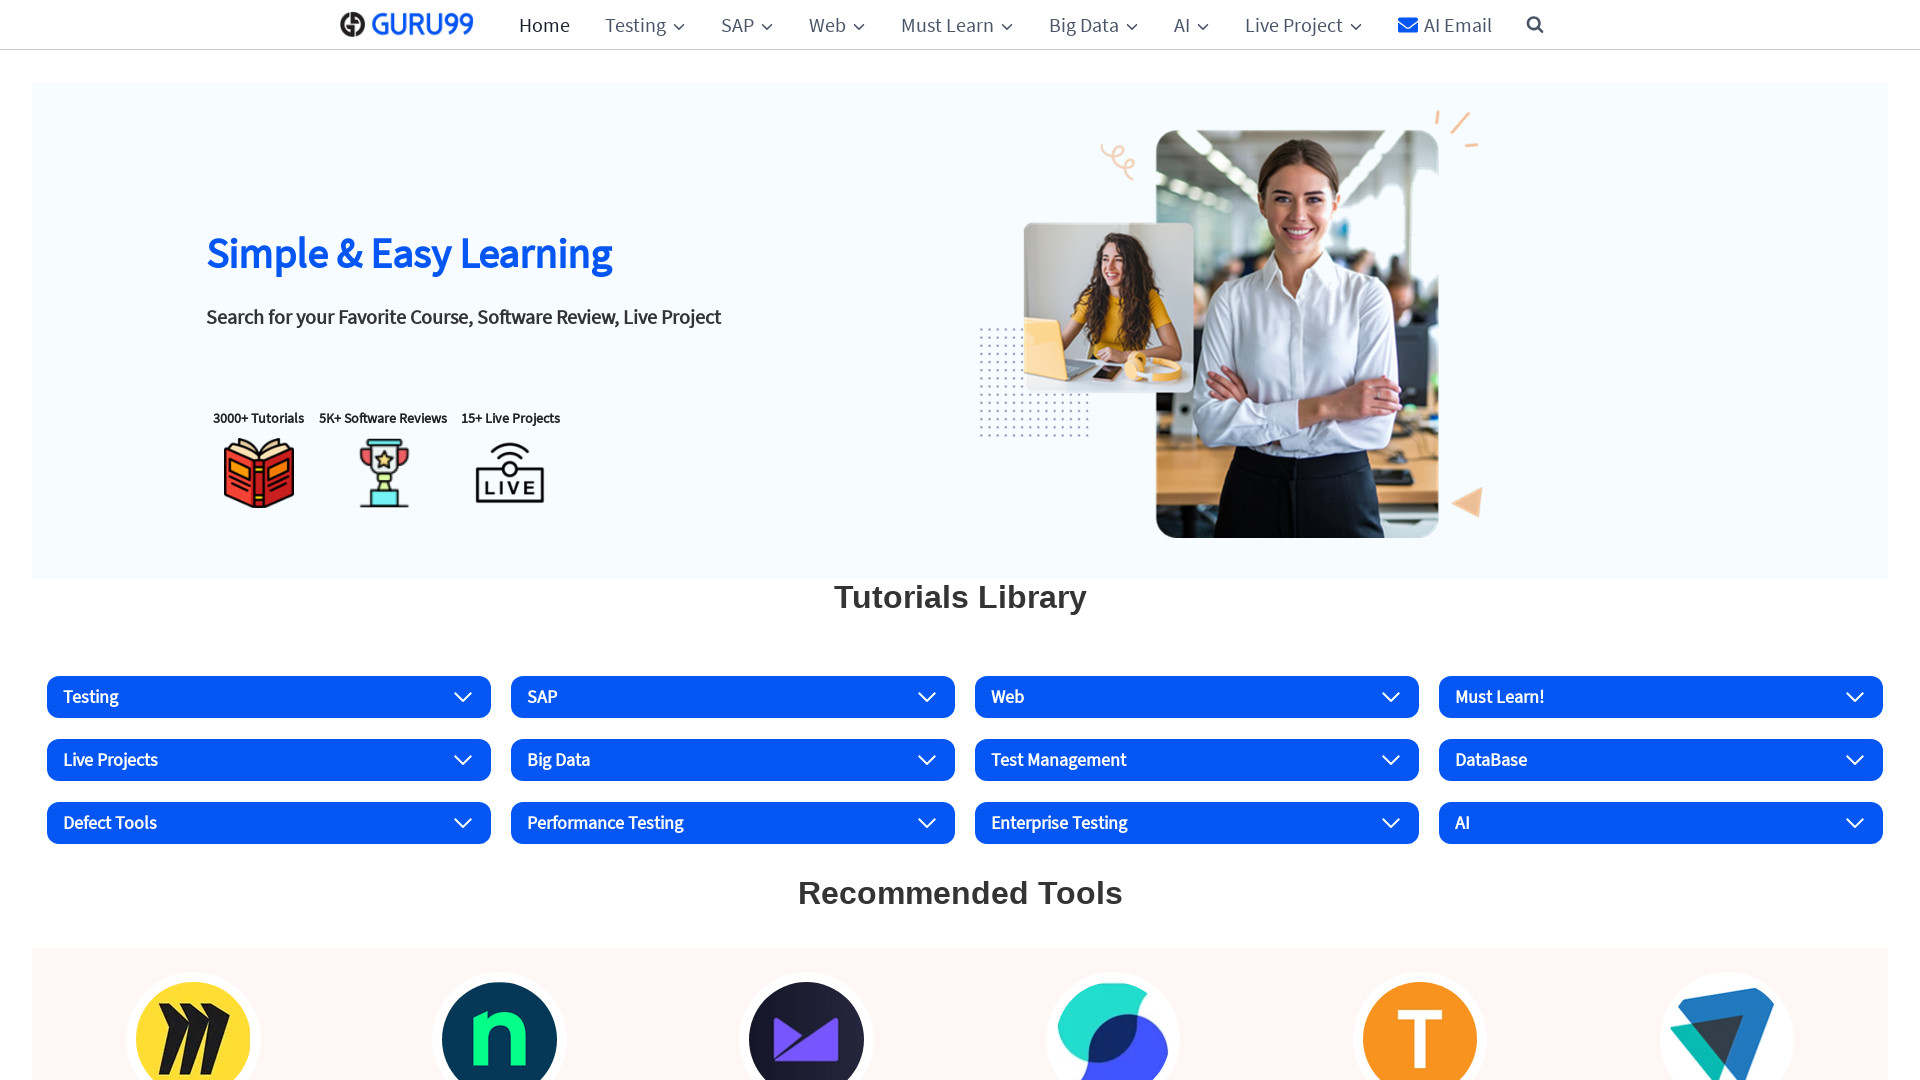